Tests file upload functionality by uploading a file and verifying the upload was successful by checking the input field value

Starting URL: https://www.lambdatest.com/selenium-playground/upload-file-demo

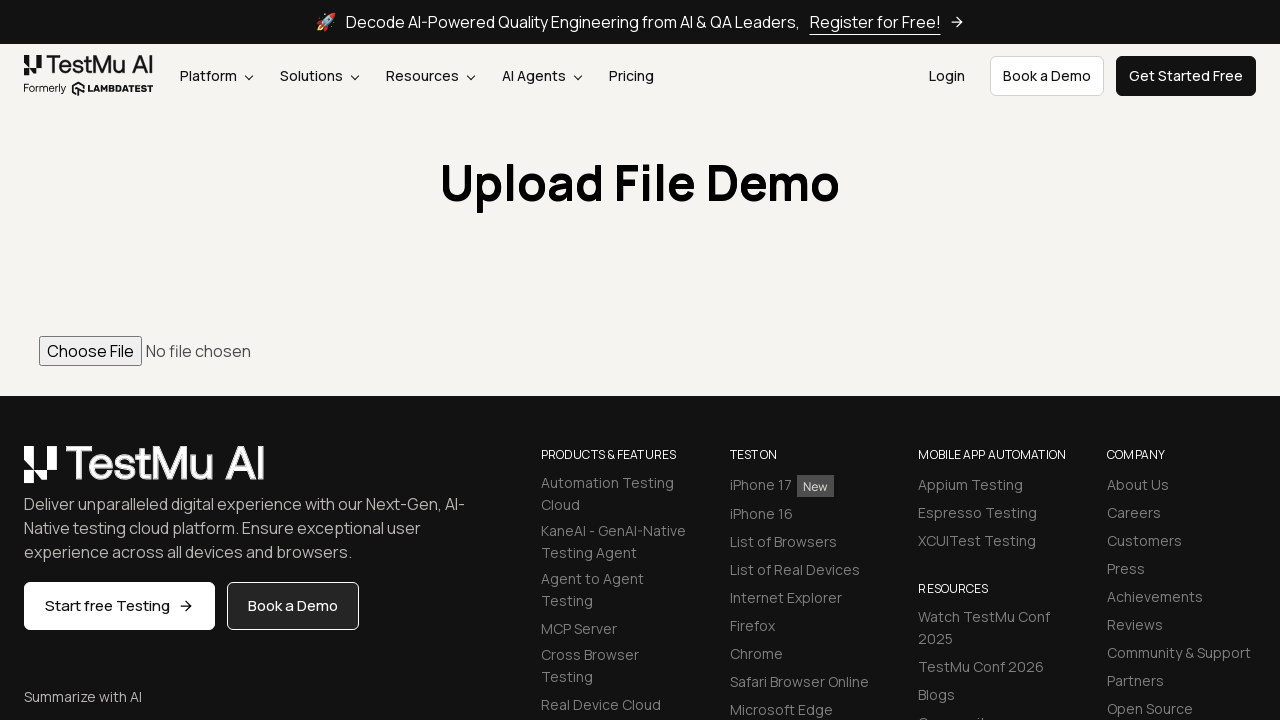

Created temporary PNG test file for upload
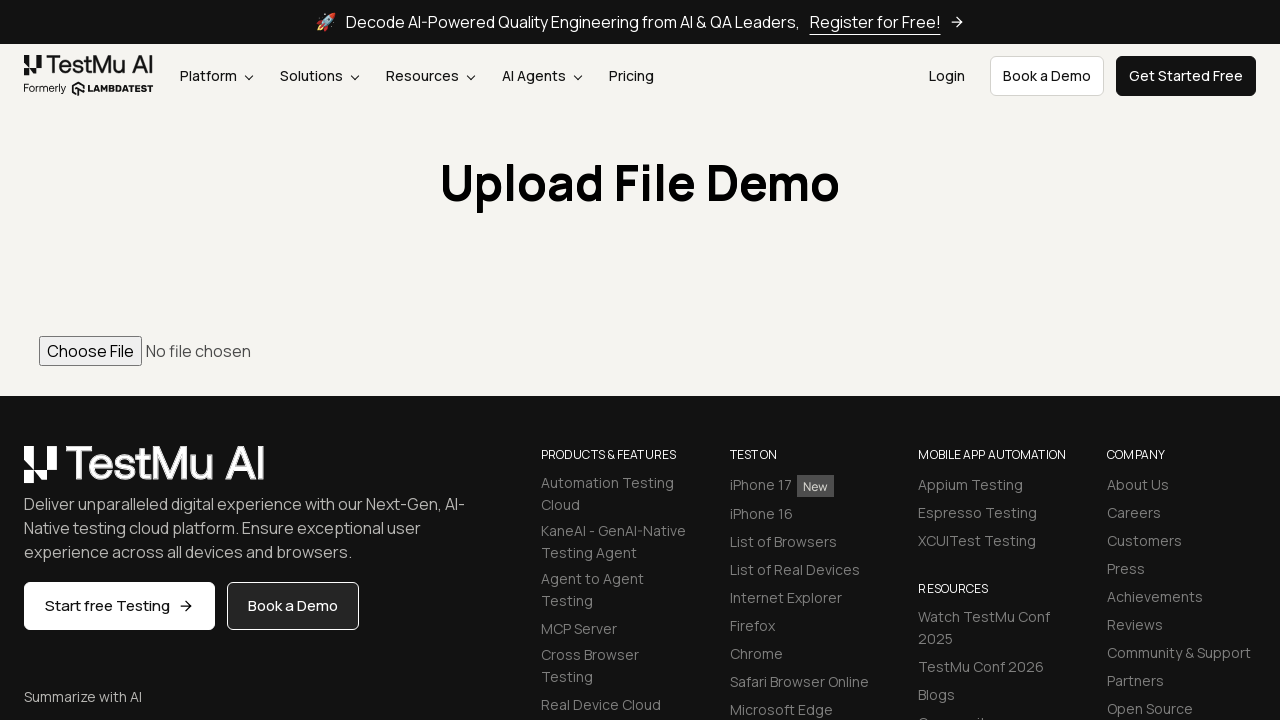

Set input file to upload test_upload_image.png
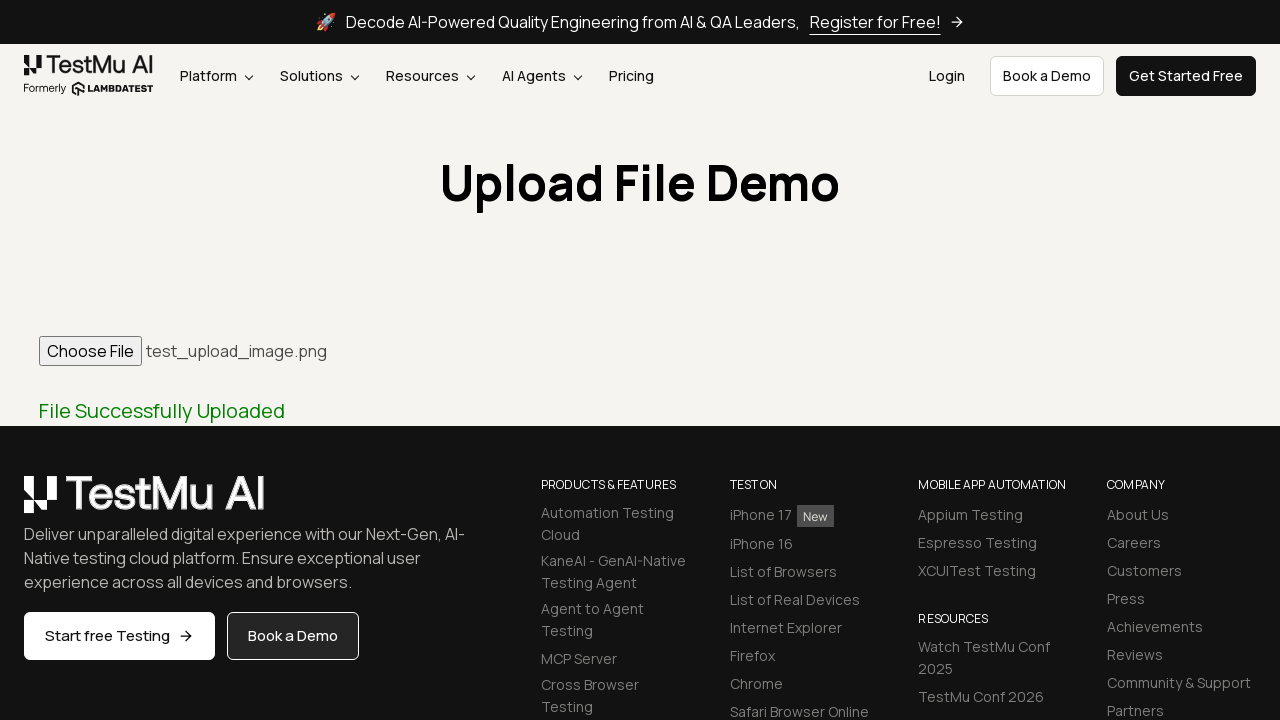

Retrieved input field value to verify file upload
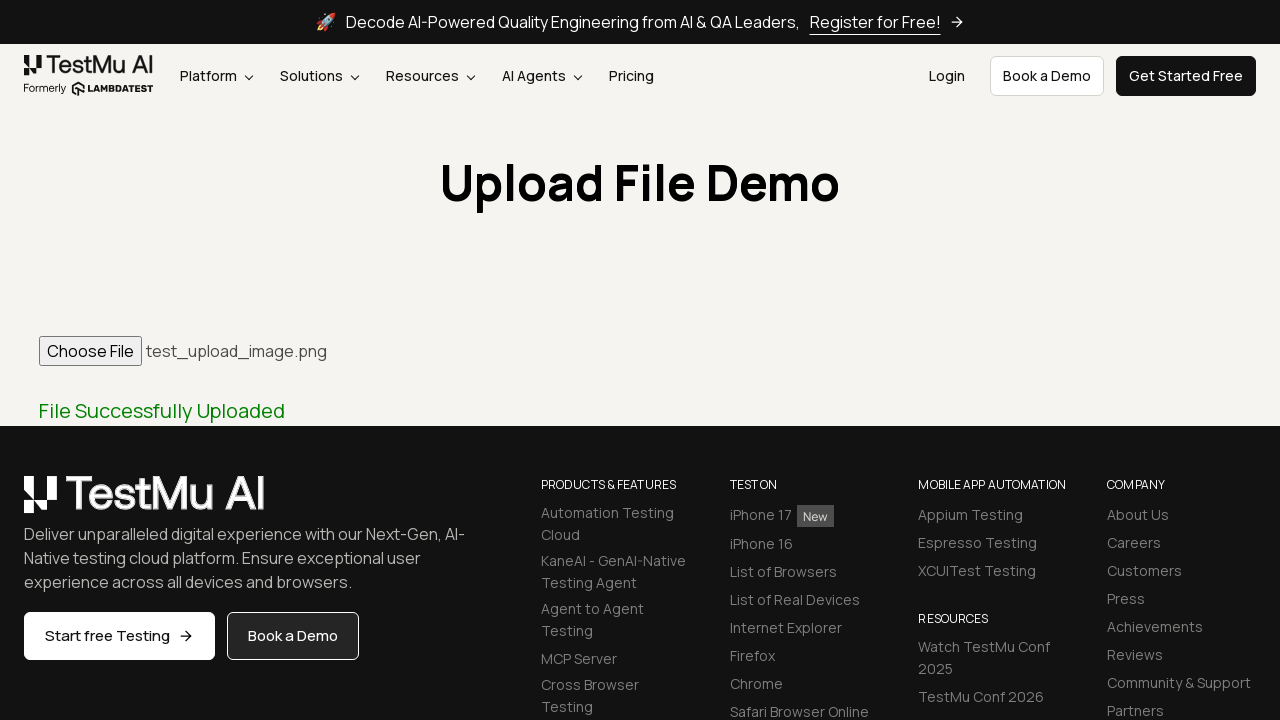

Verified file upload was successful - input field contains test_upload_image.png
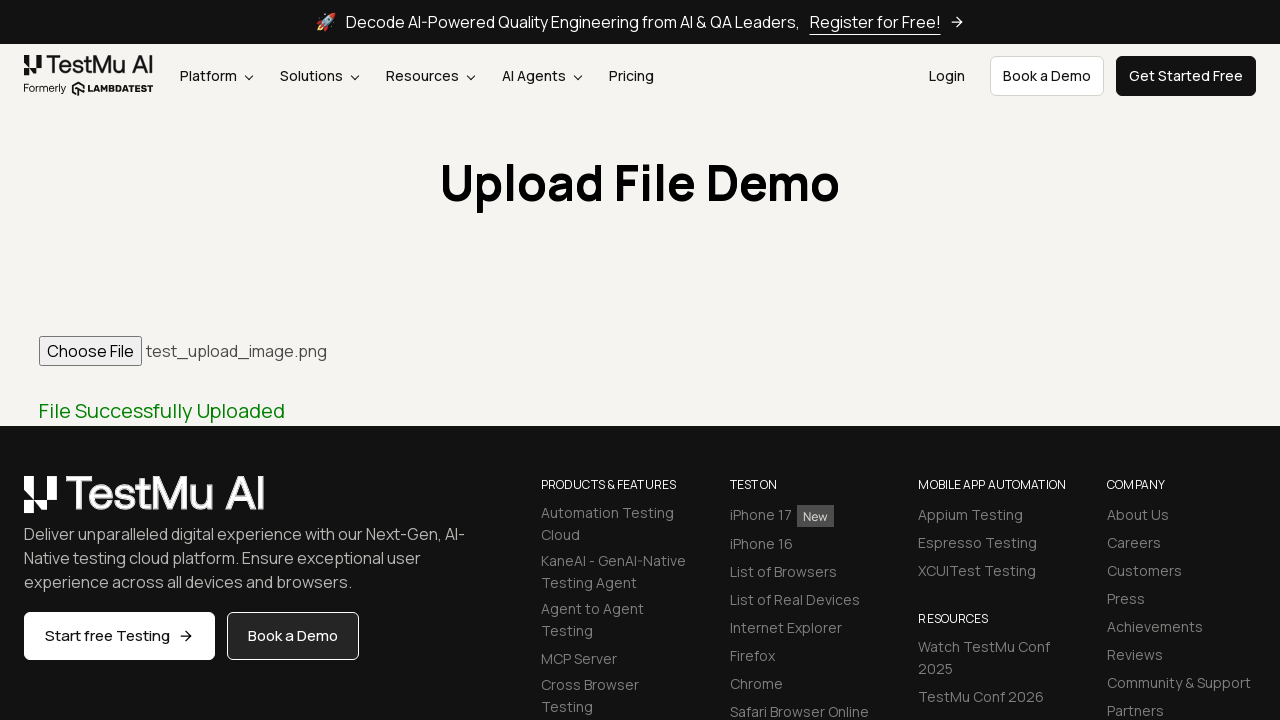

Cleaned up temporary test file
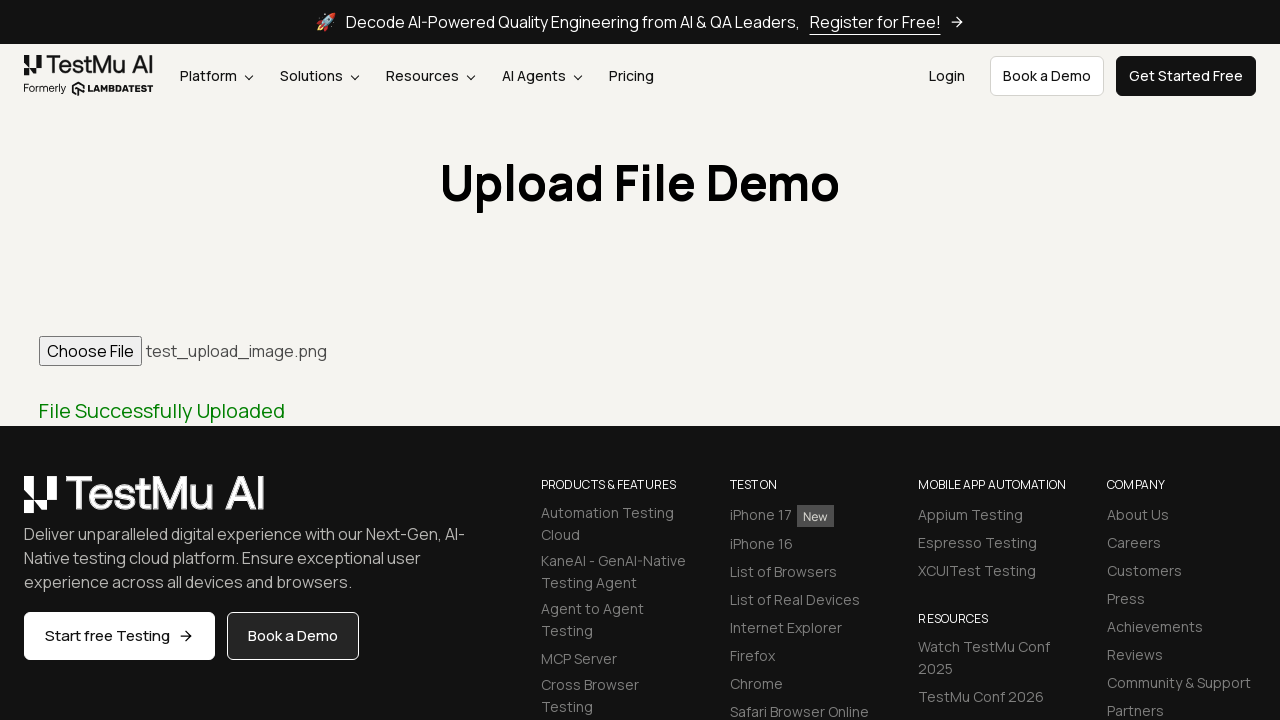

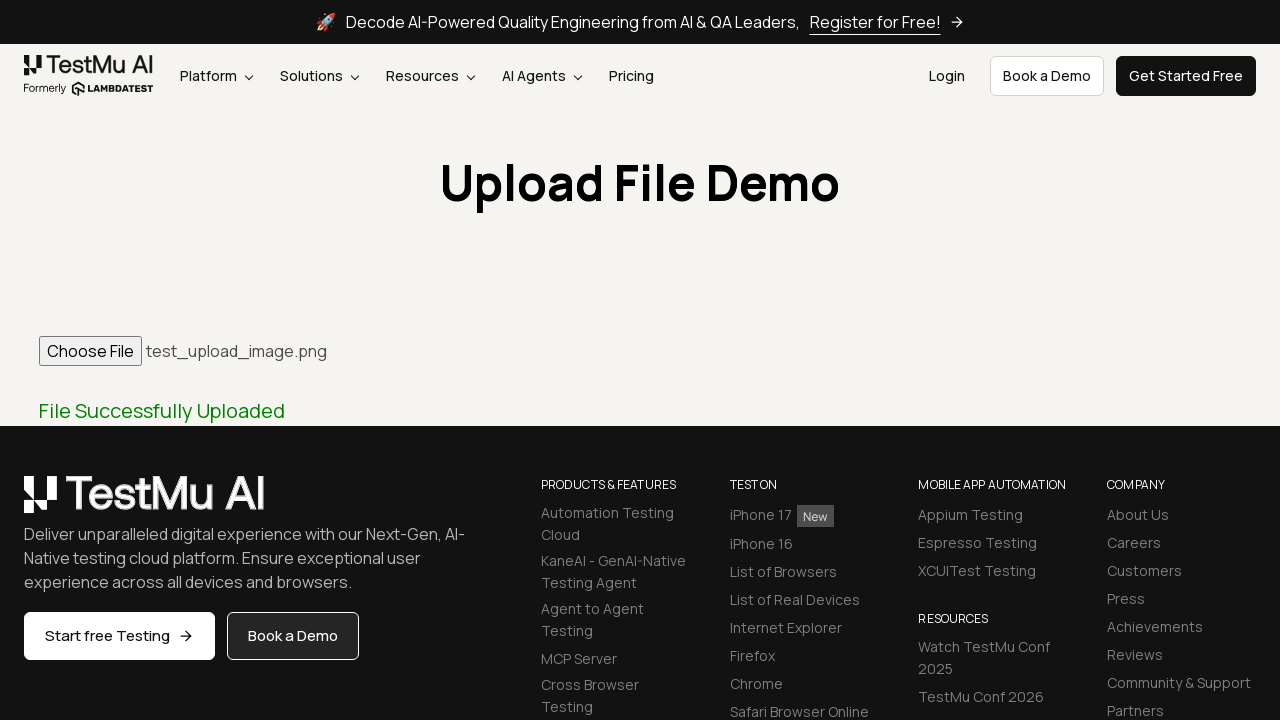